Tests the Carbon code image generation interface by clicking the export menu and selecting the PNG export option

Starting URL: https://carbon.now.sh?l=python&code=print%28%22Hello%2C%20World%21%22%29

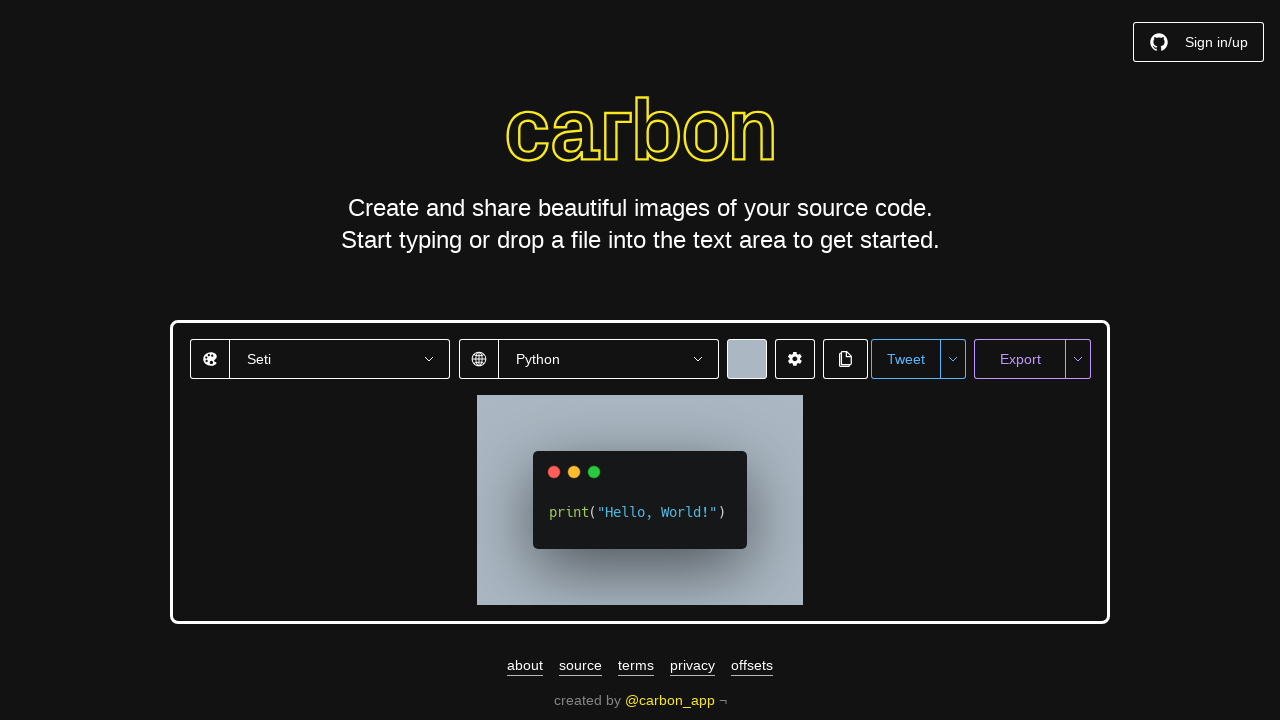

Export menu loaded on Carbon code image interface
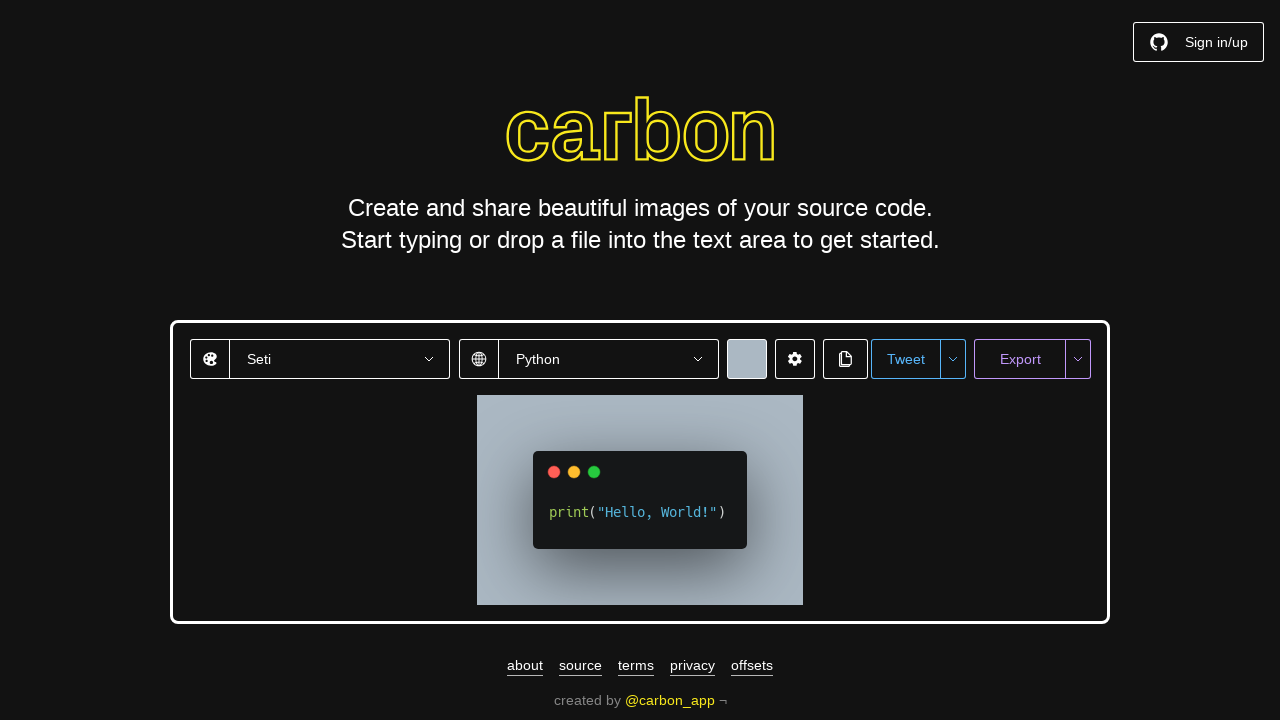

Clicked export menu button at (1078, 359) on #export-menu
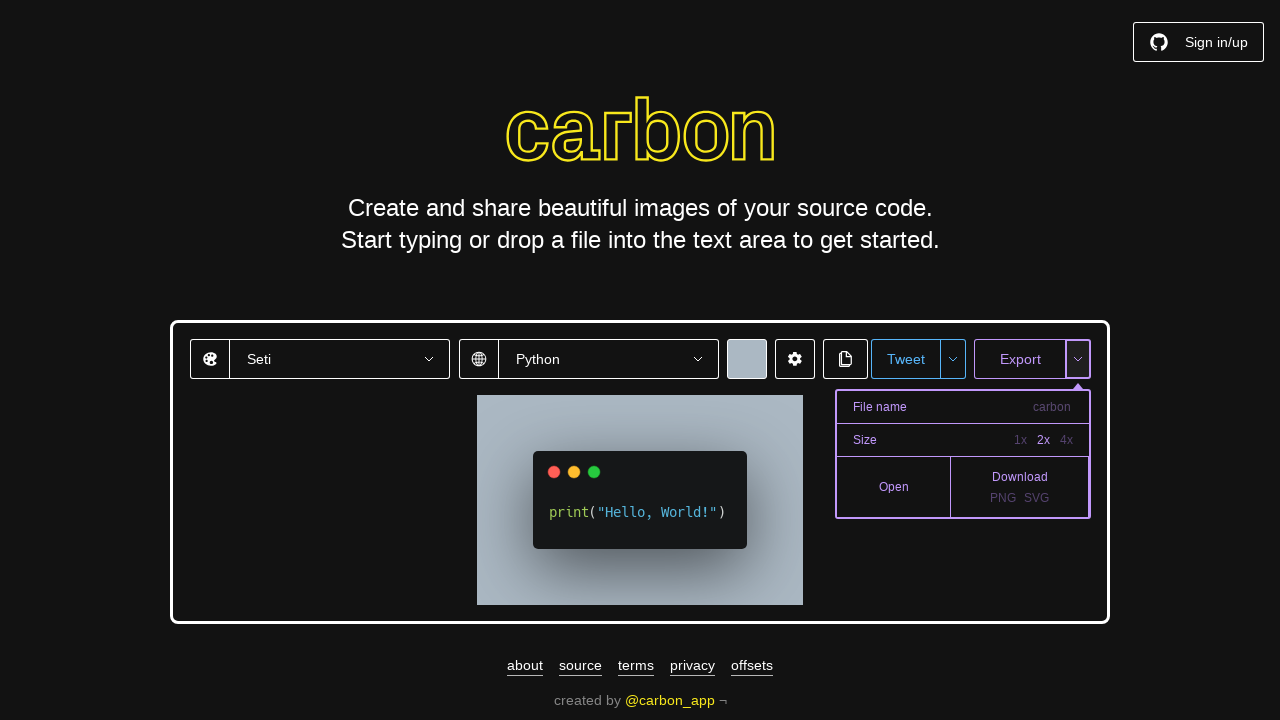

Selected PNG export option from menu at (1003, 498) on #export-png
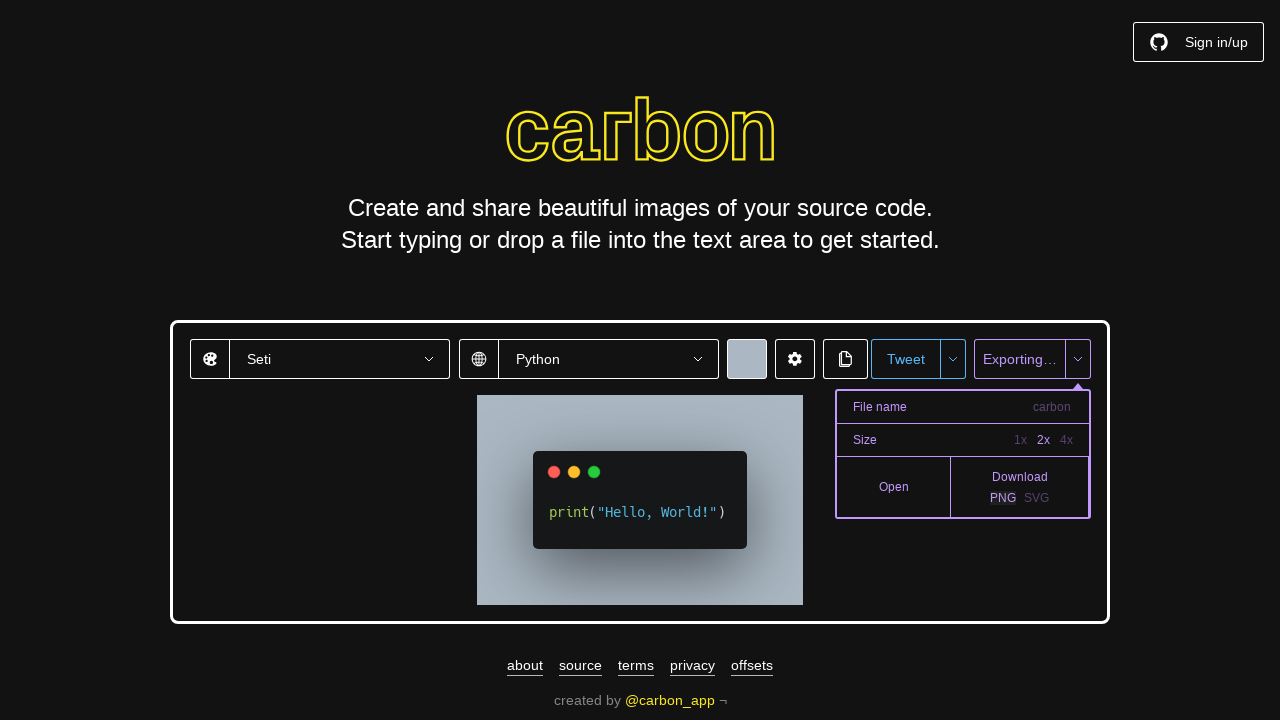

Export action completed
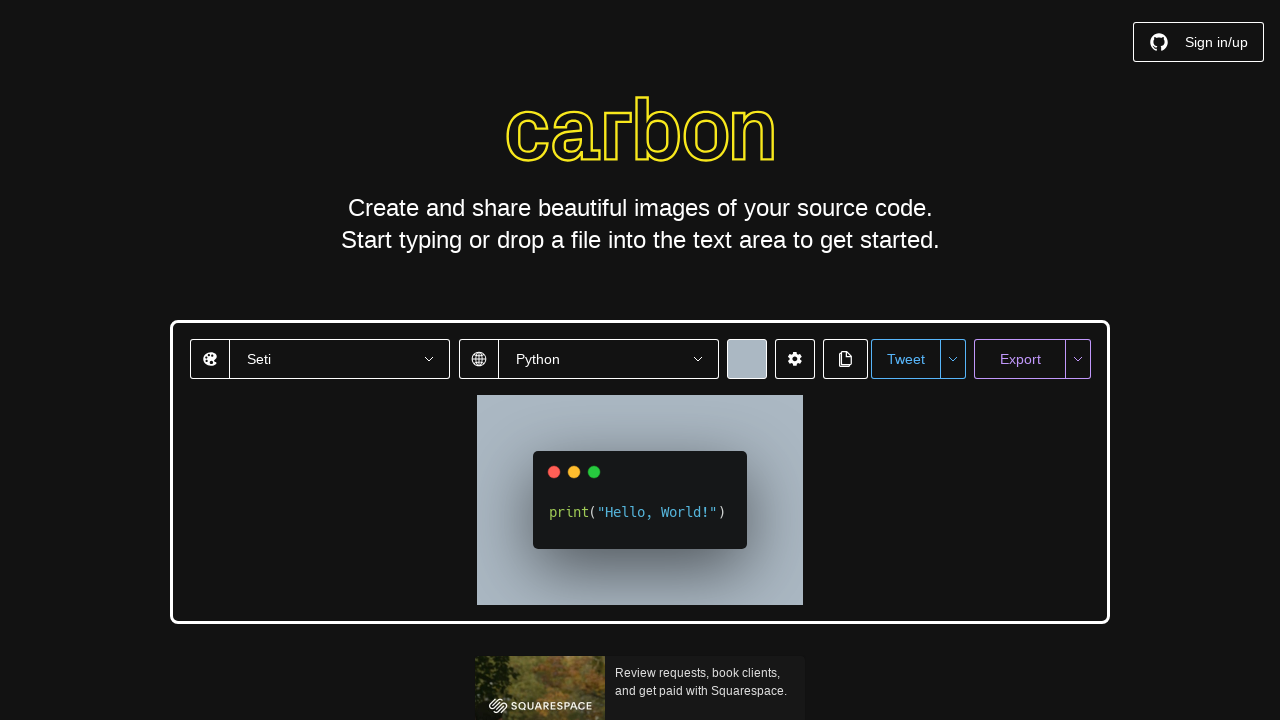

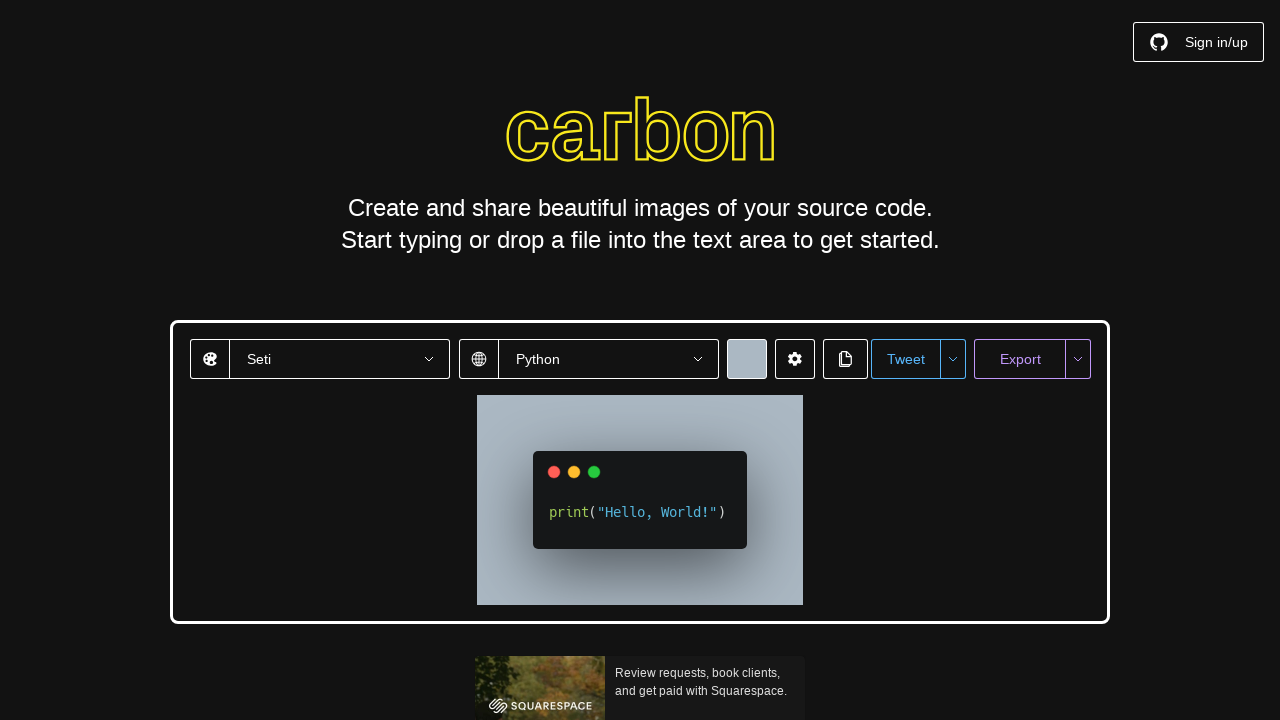